Tests clicking on Perekrestok store link from the main page

Starting URL: https://market-delivery.yandex.ru

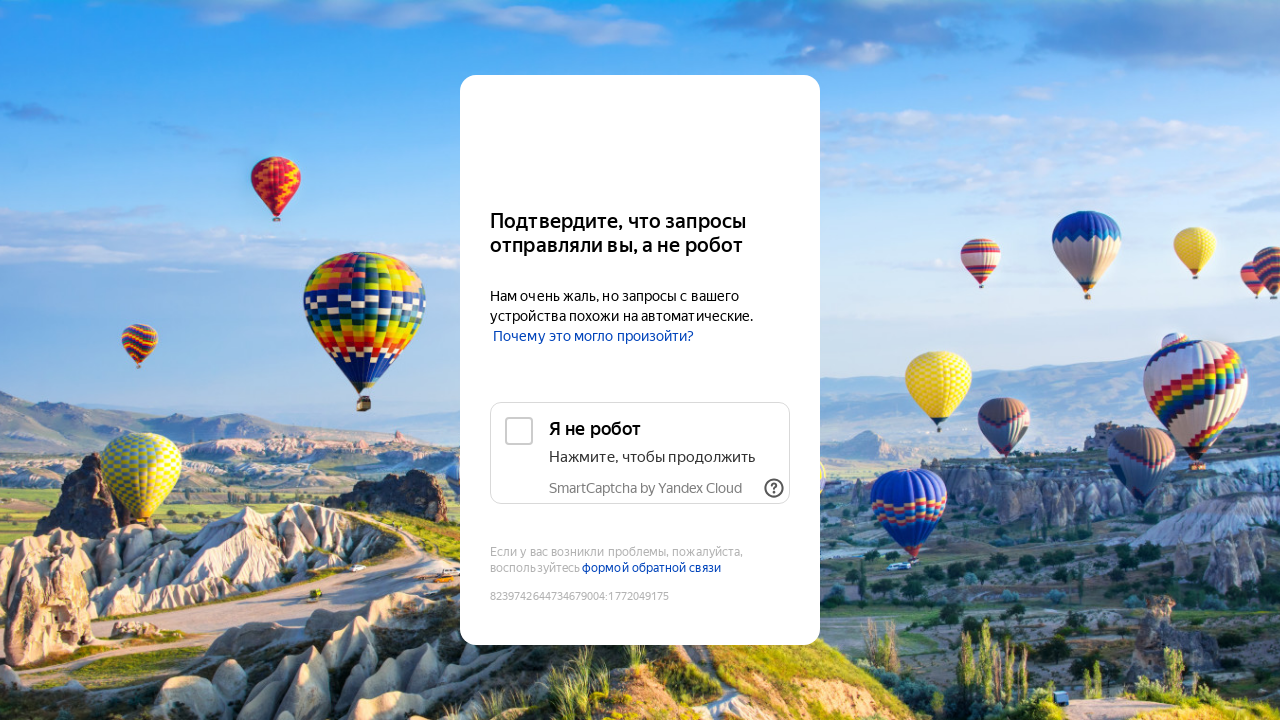

Navigated to Perekrestok store page via direct URL (click fallback) on a[href='/retail/perekrestok?placeSlug=perekrestok_dmqpx']
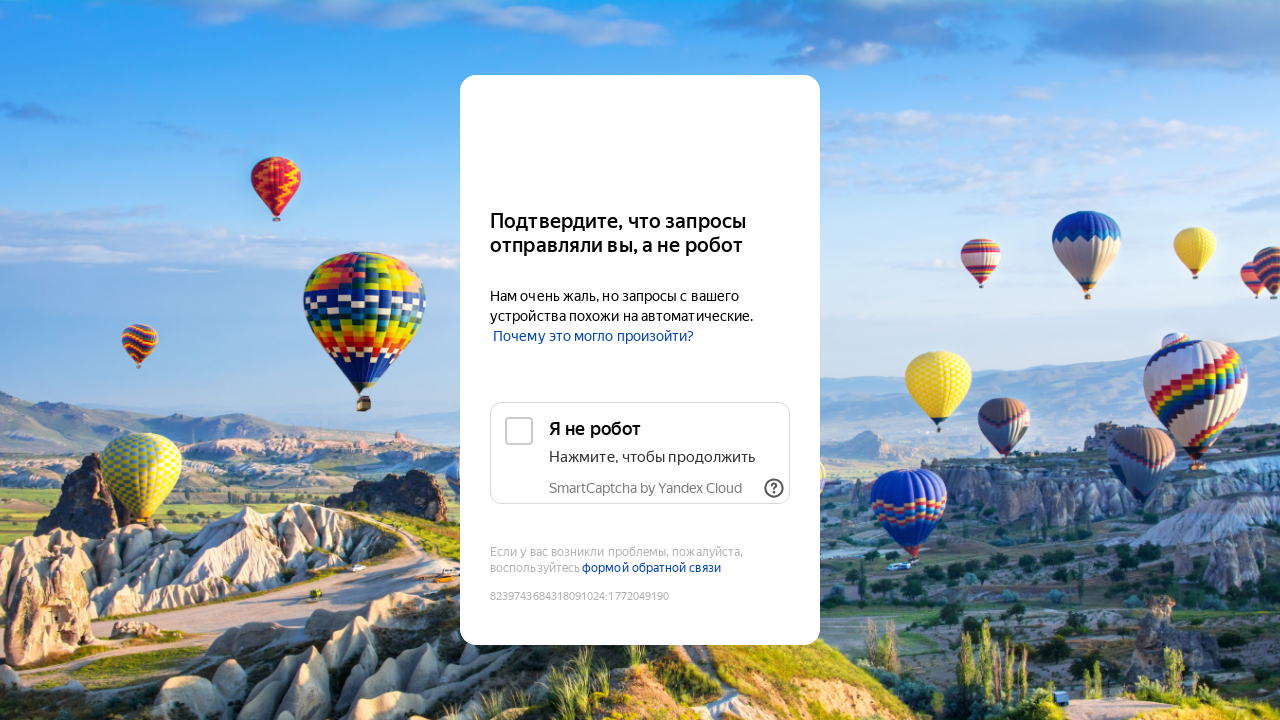

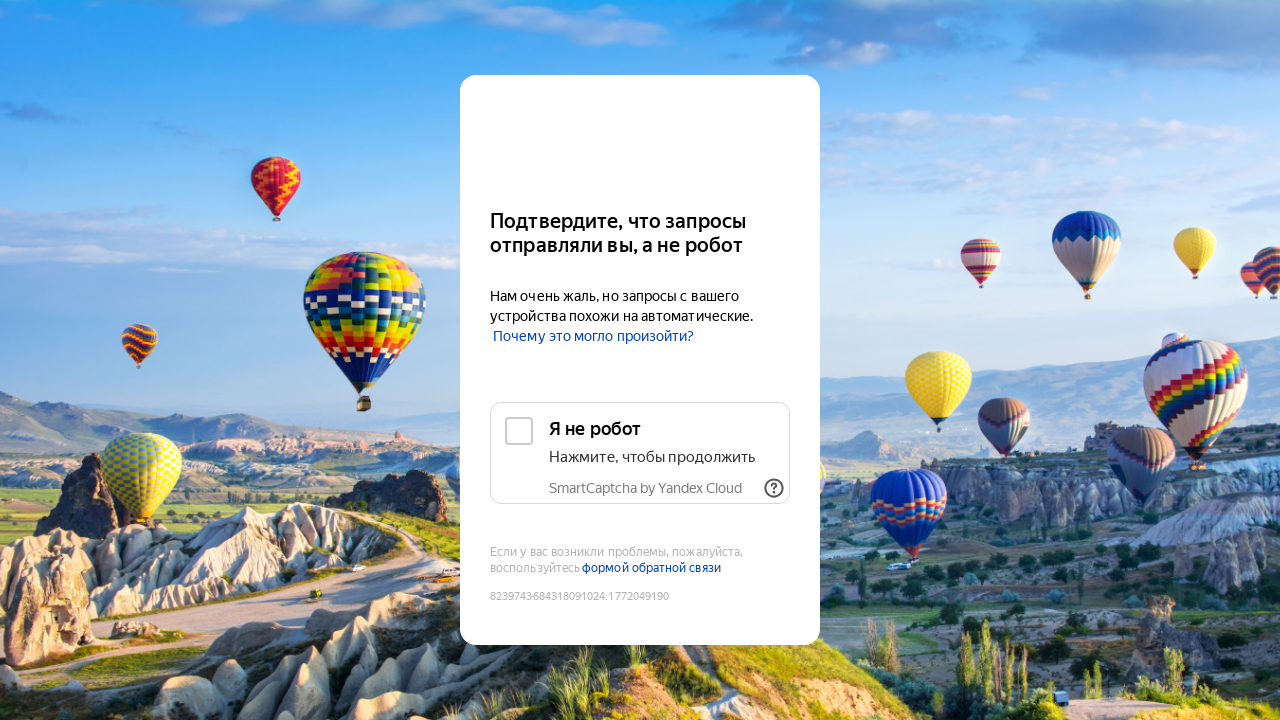